Tests dynamic content loading by clicking the Start button and waiting for the "Hello World!" element to become visible before asserting its text.

Starting URL: https://the-internet.herokuapp.com/dynamic_loading/1

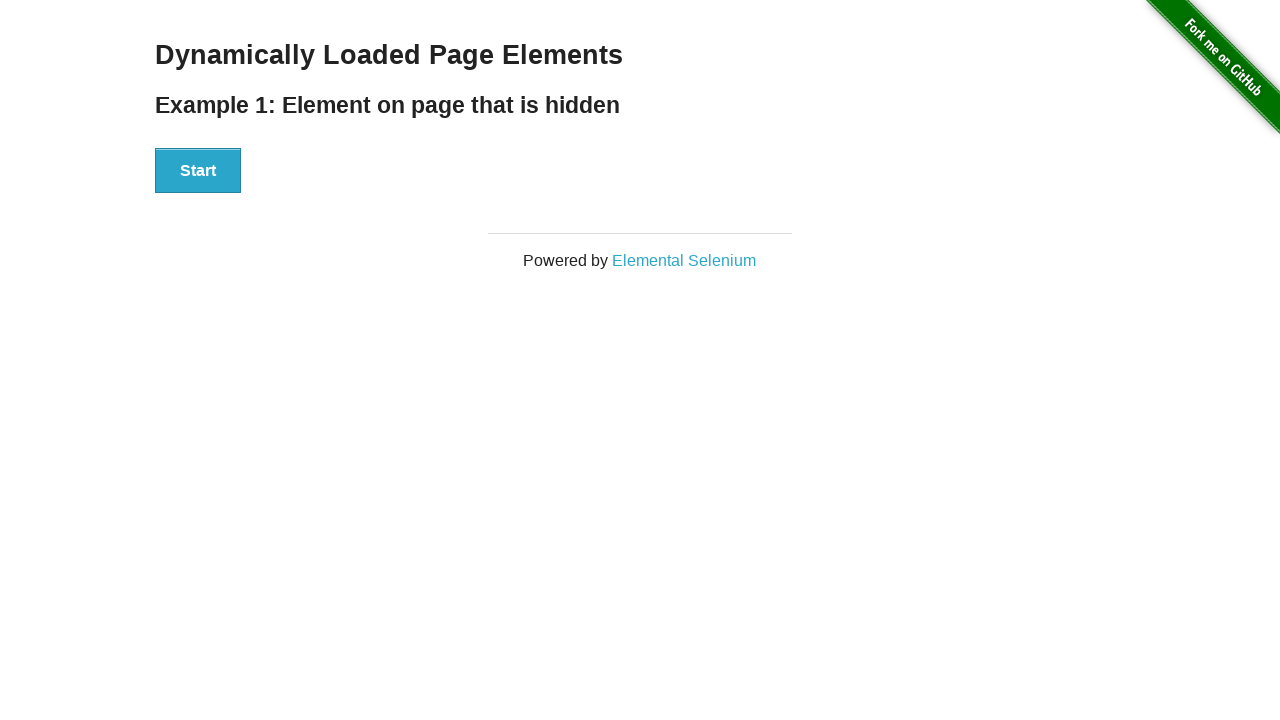

Clicked the Start button to trigger dynamic content loading at (198, 171) on xpath=//div[@id='start']//button
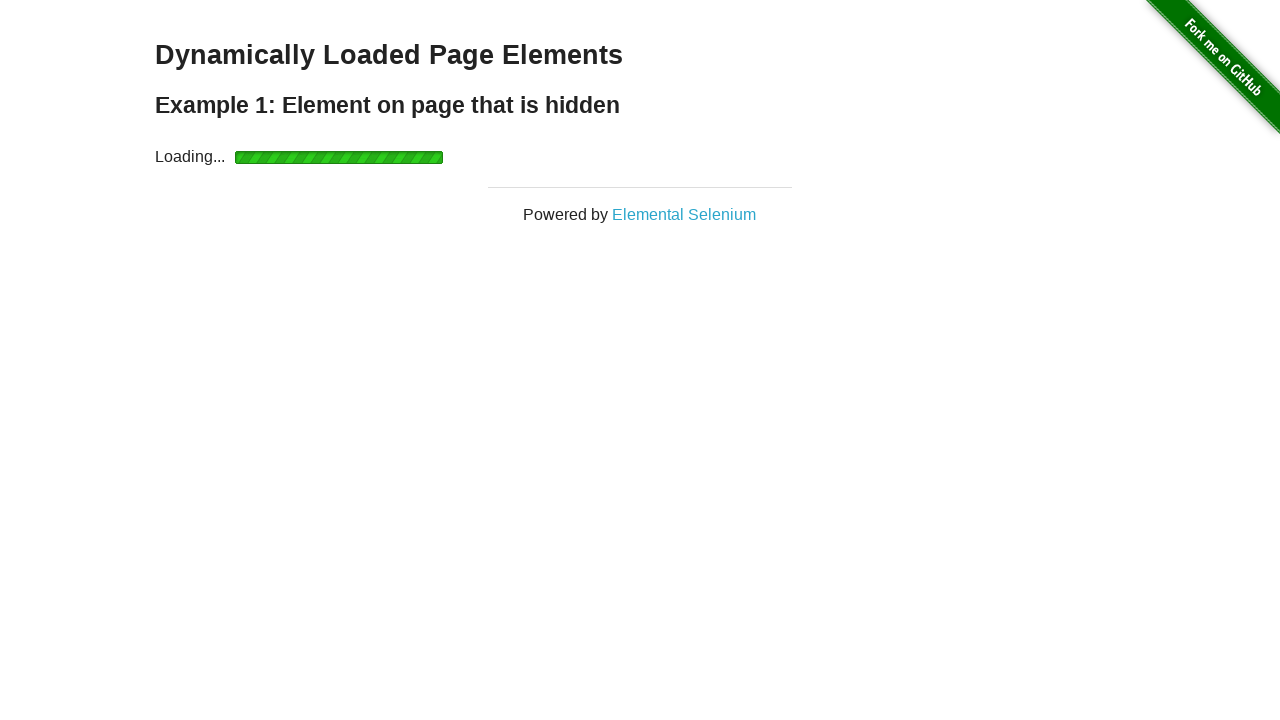

Waited for the 'Hello World!' element to become visible
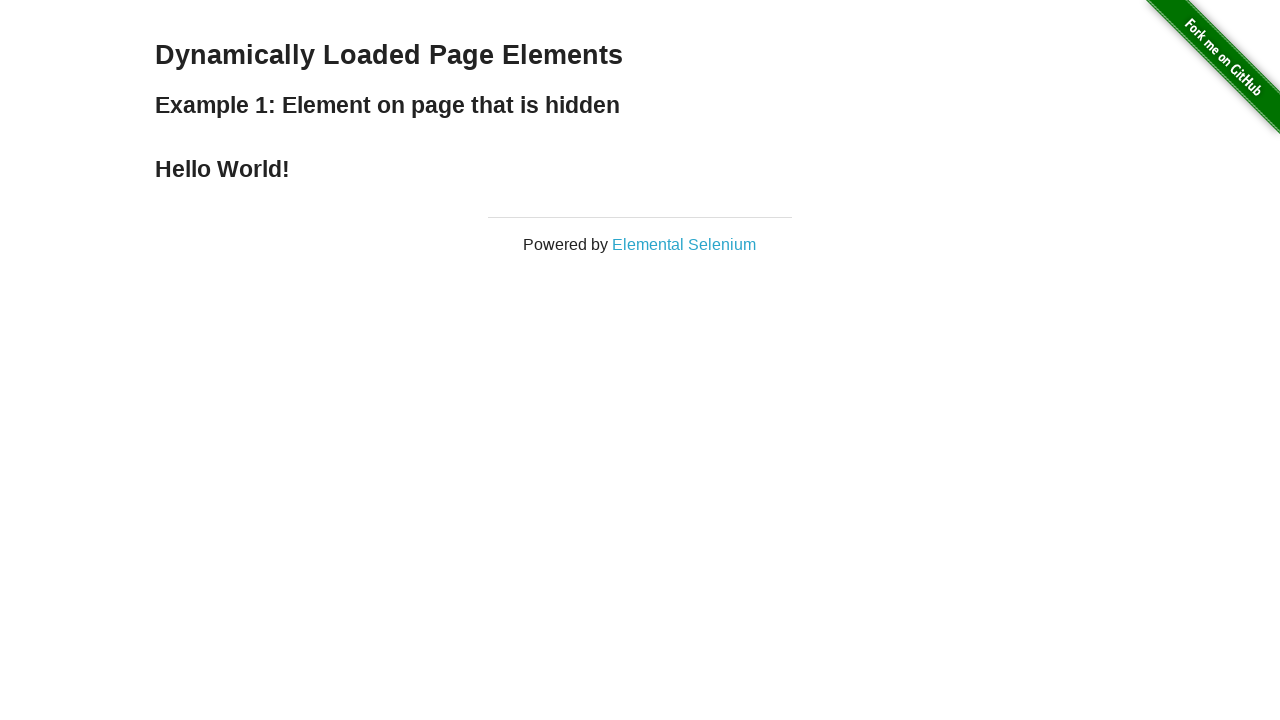

Asserted that the 'Hello World!' element contains the correct text
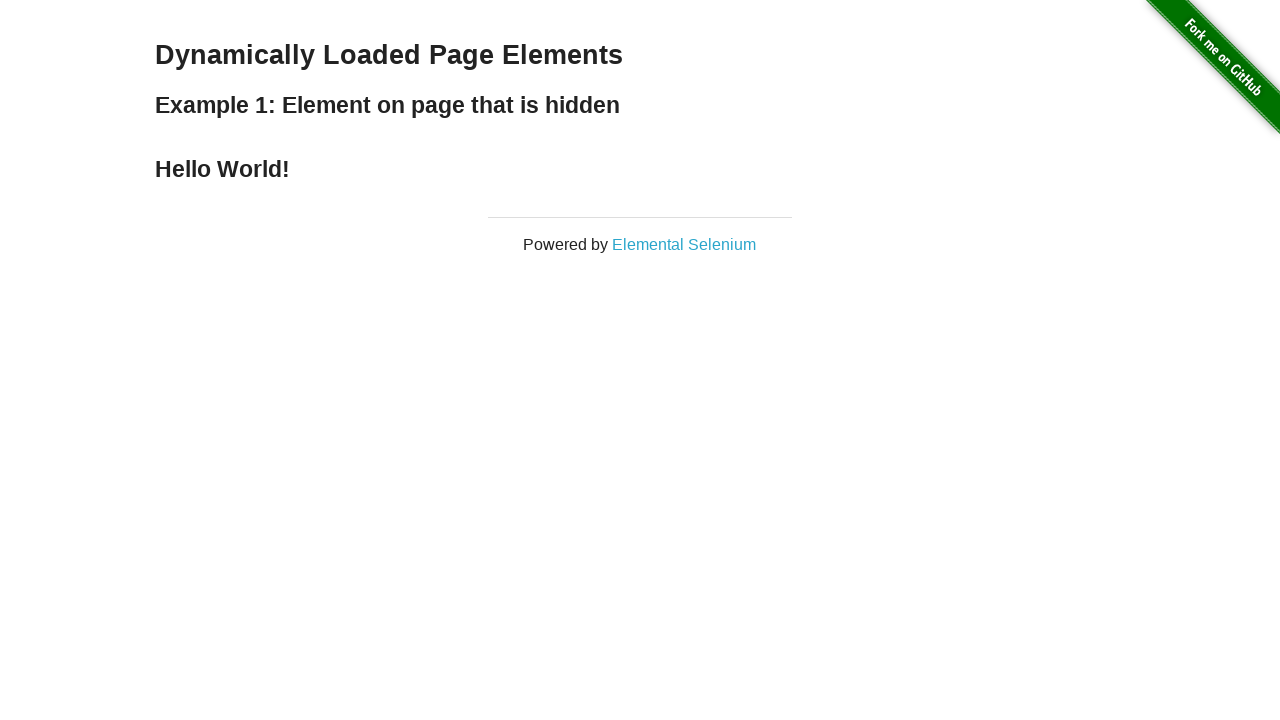

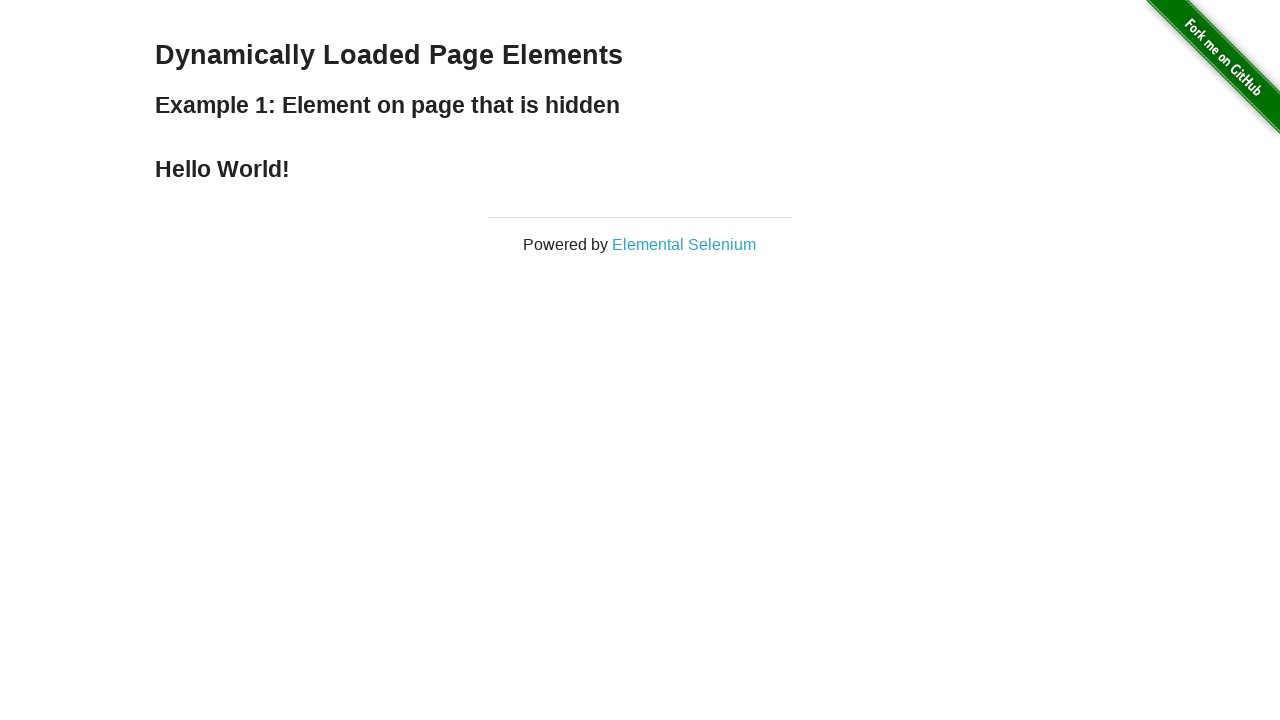